Navigates to the Ampeg homepage and verifies the page loads correctly by checking the current URL matches the expected value

Starting URL: https://ampeg.com/index.html

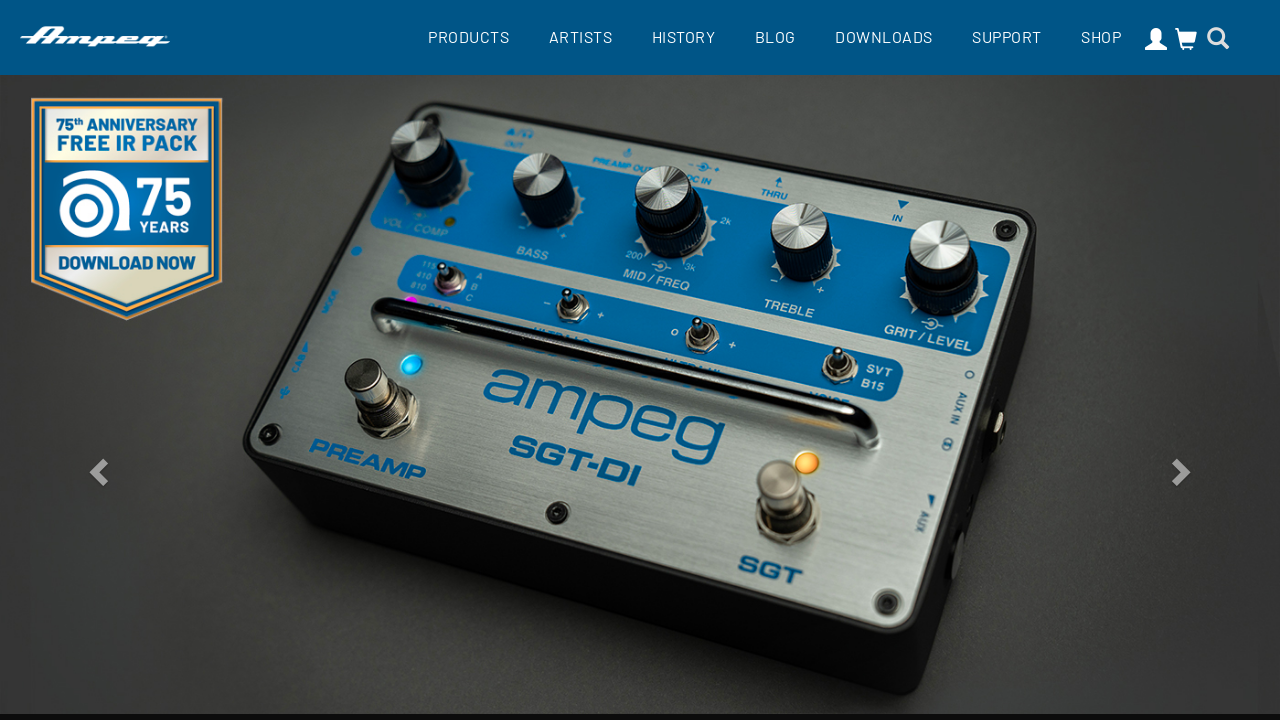

Verified that current URL matches expected Ampeg homepage URL
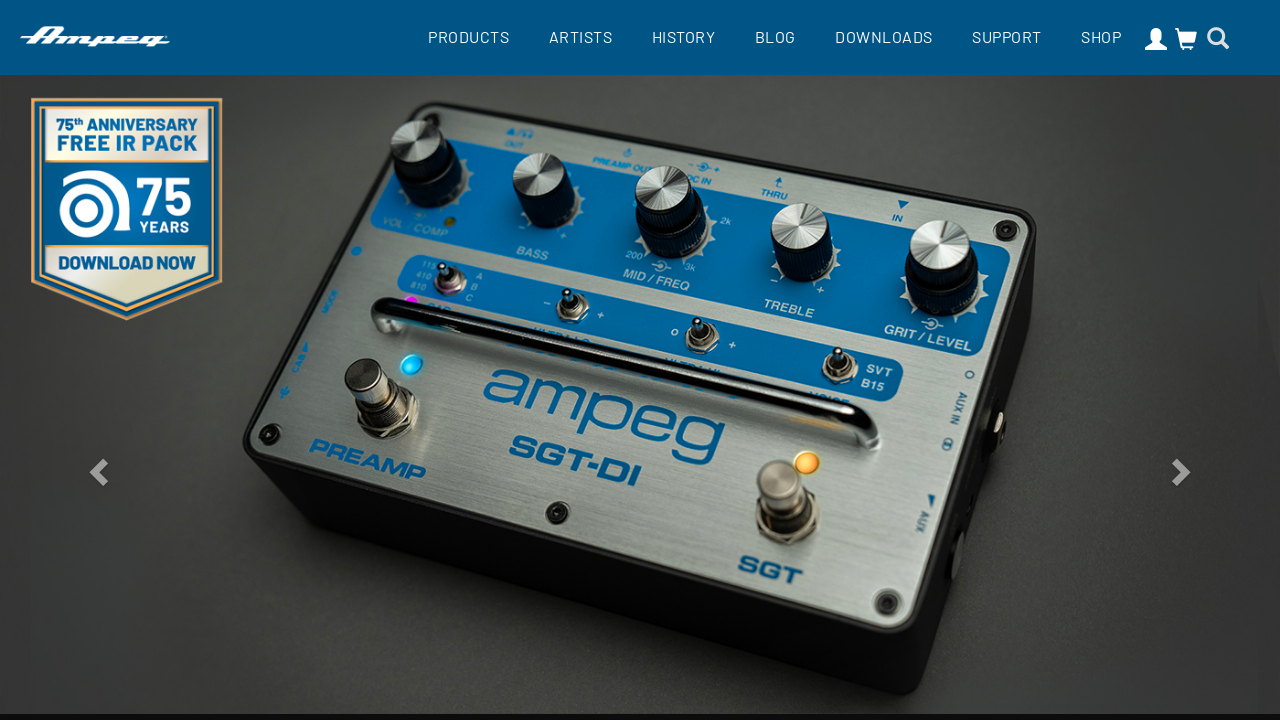

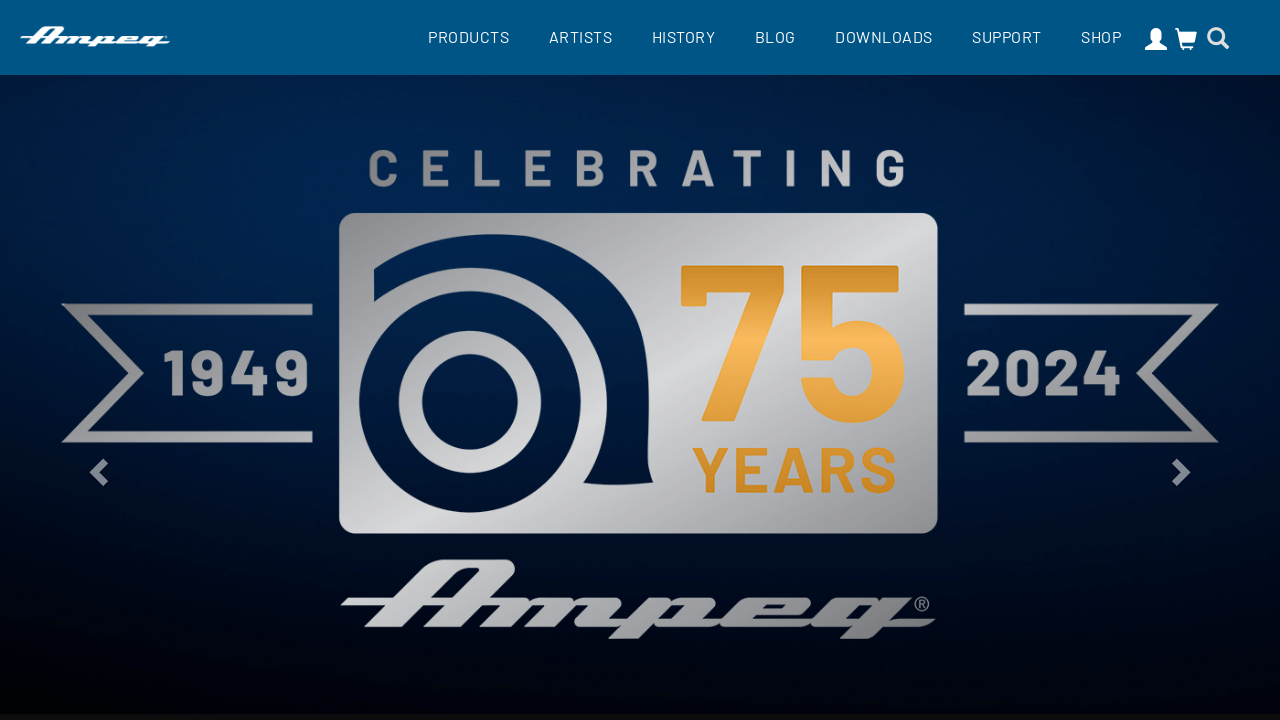